Tests that pressing Escape cancels edits to a todo item

Starting URL: https://demo.playwright.dev/todomvc

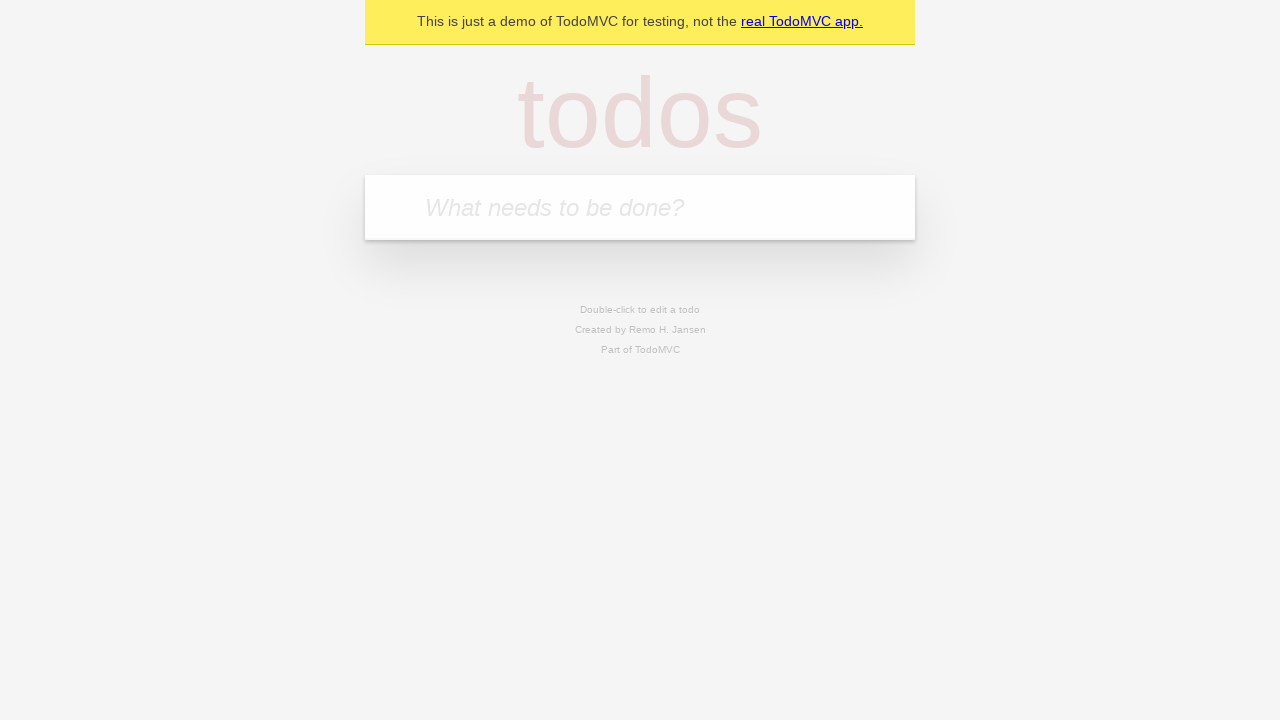

Filled new todo input with 'buy some cheese' on .new-todo
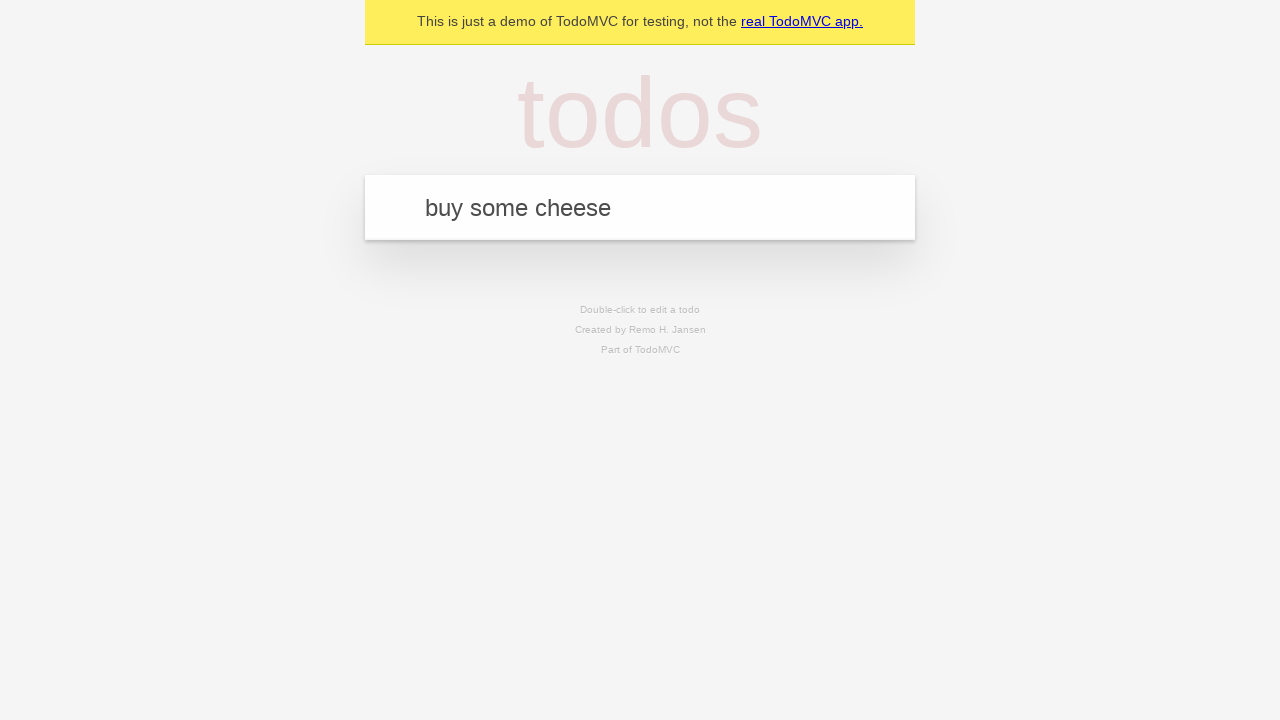

Pressed Enter to create first todo on .new-todo
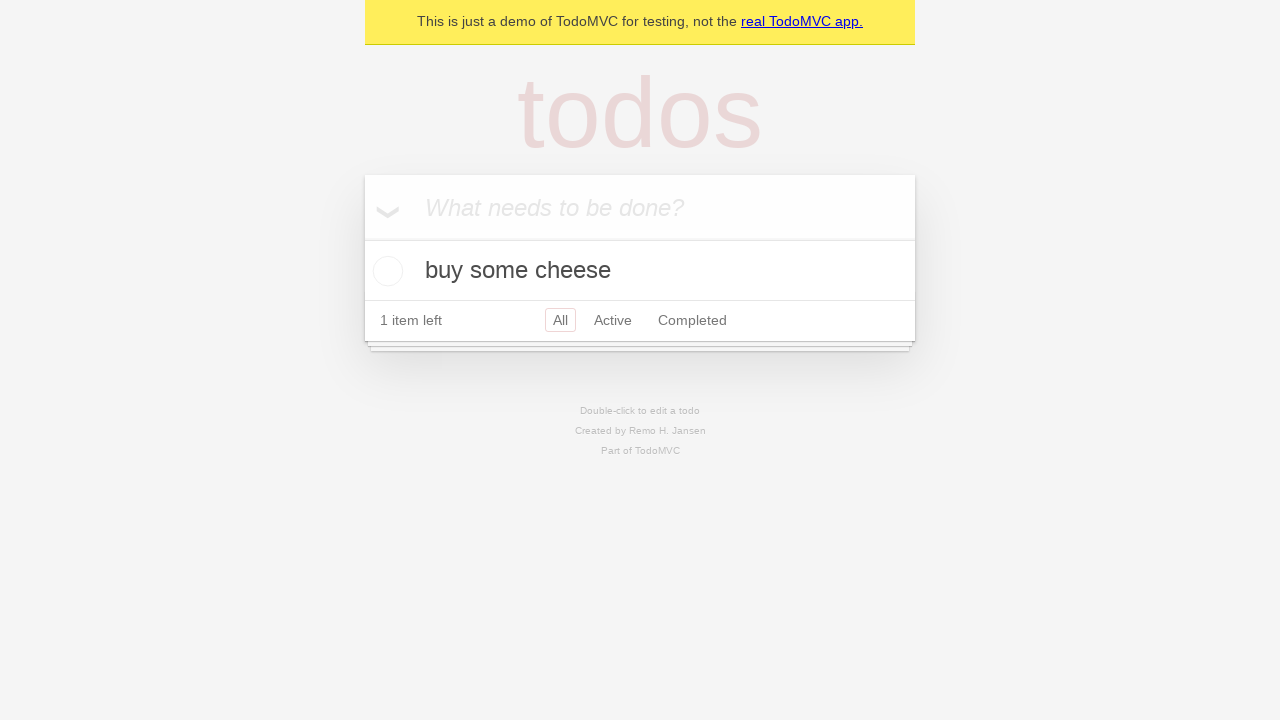

Filled new todo input with 'feed the cat' on .new-todo
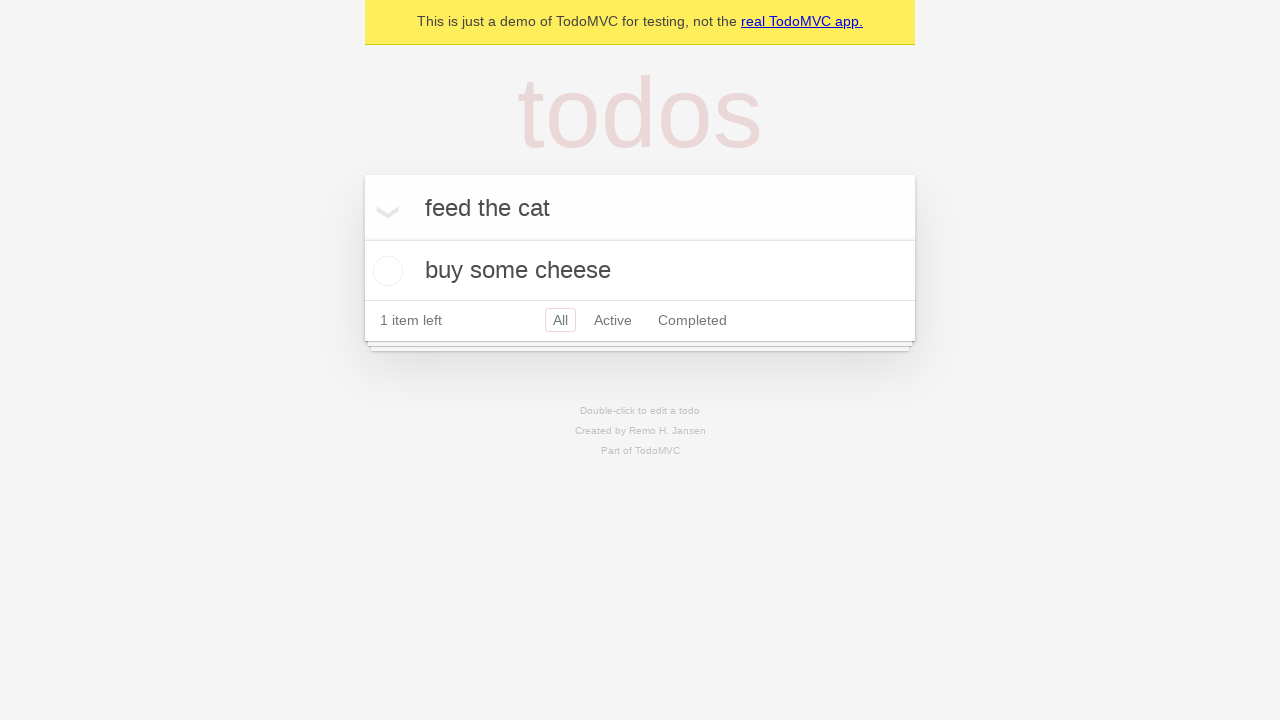

Pressed Enter to create second todo on .new-todo
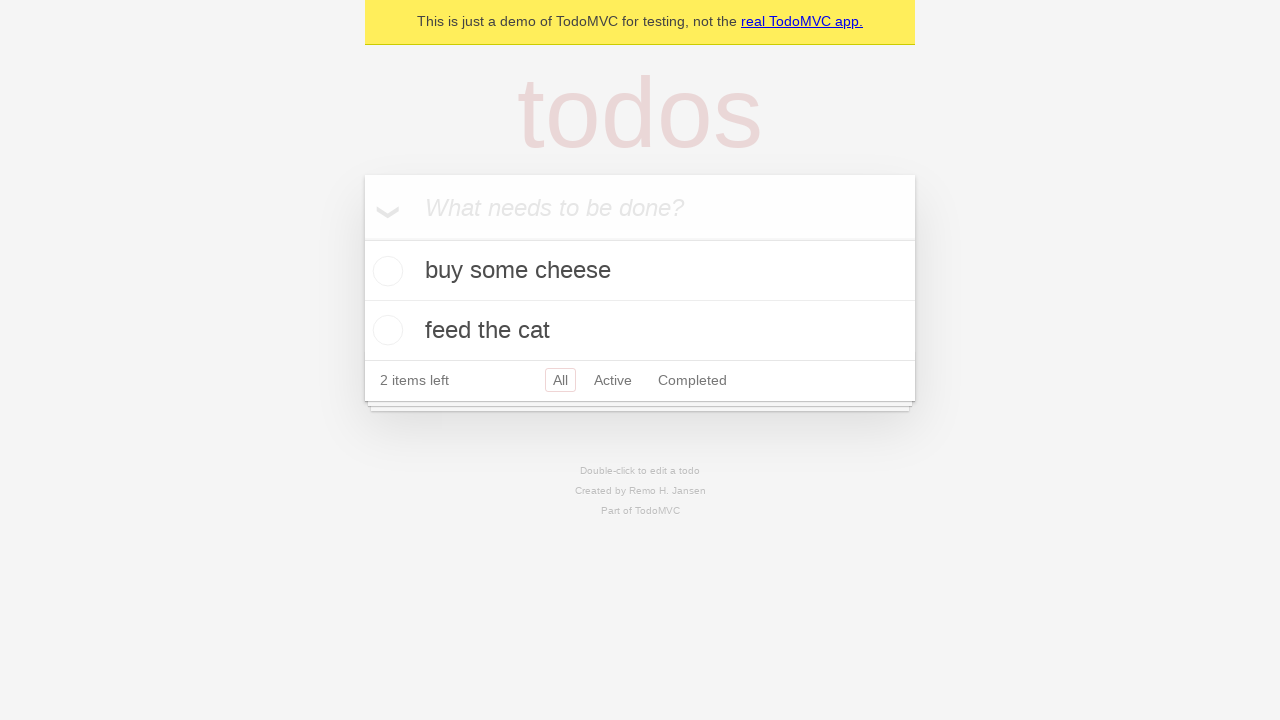

Filled new todo input with 'book a doctors appointment' on .new-todo
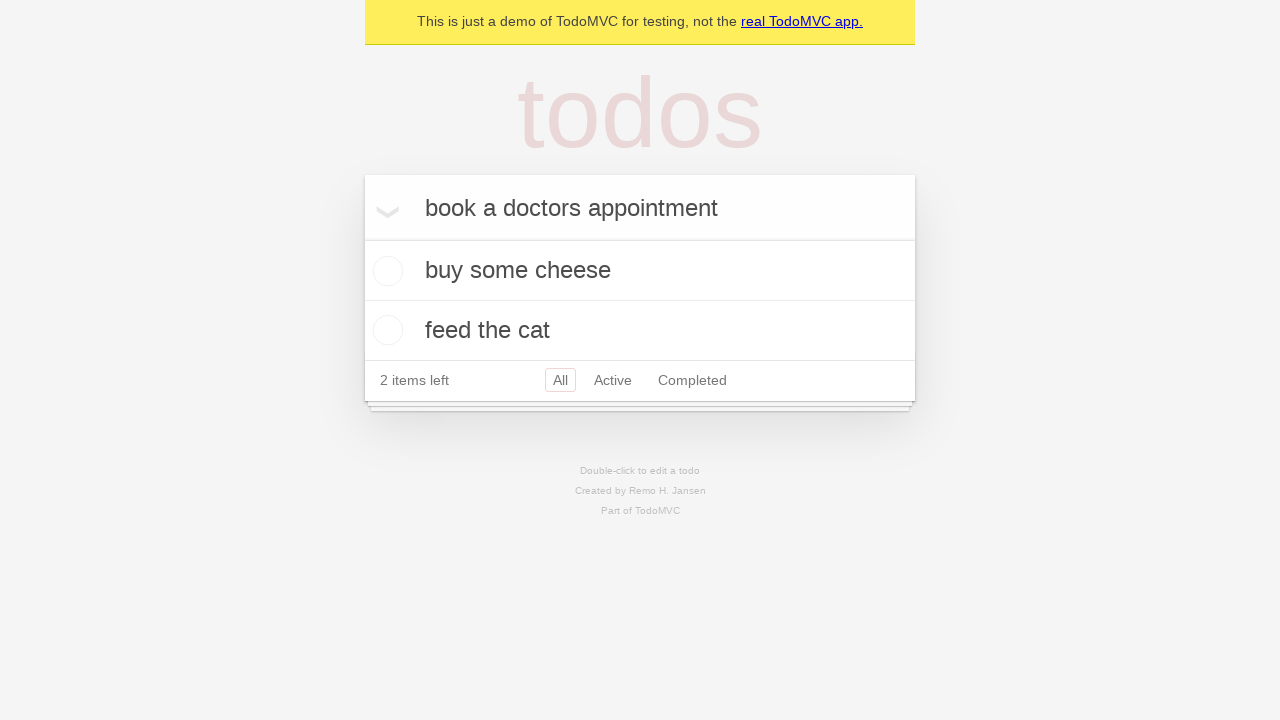

Pressed Enter to create third todo on .new-todo
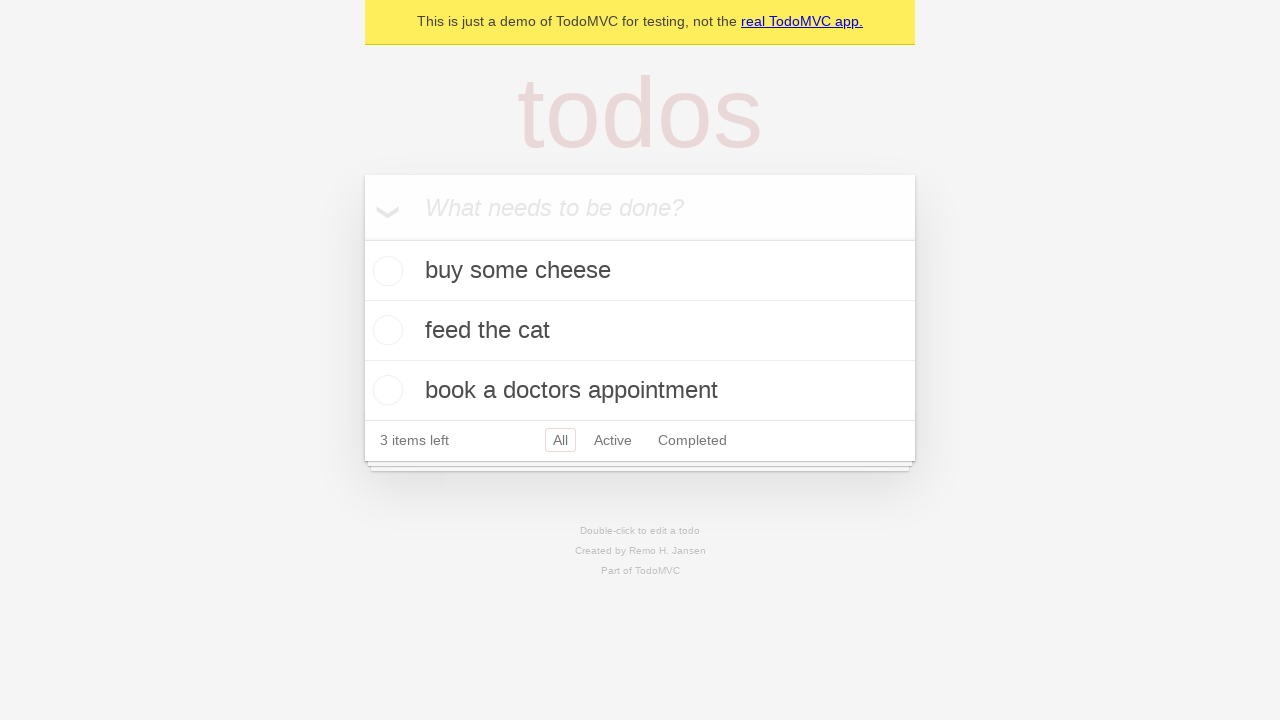

Double-clicked second todo to enter edit mode at (640, 331) on .todo-list li >> nth=1
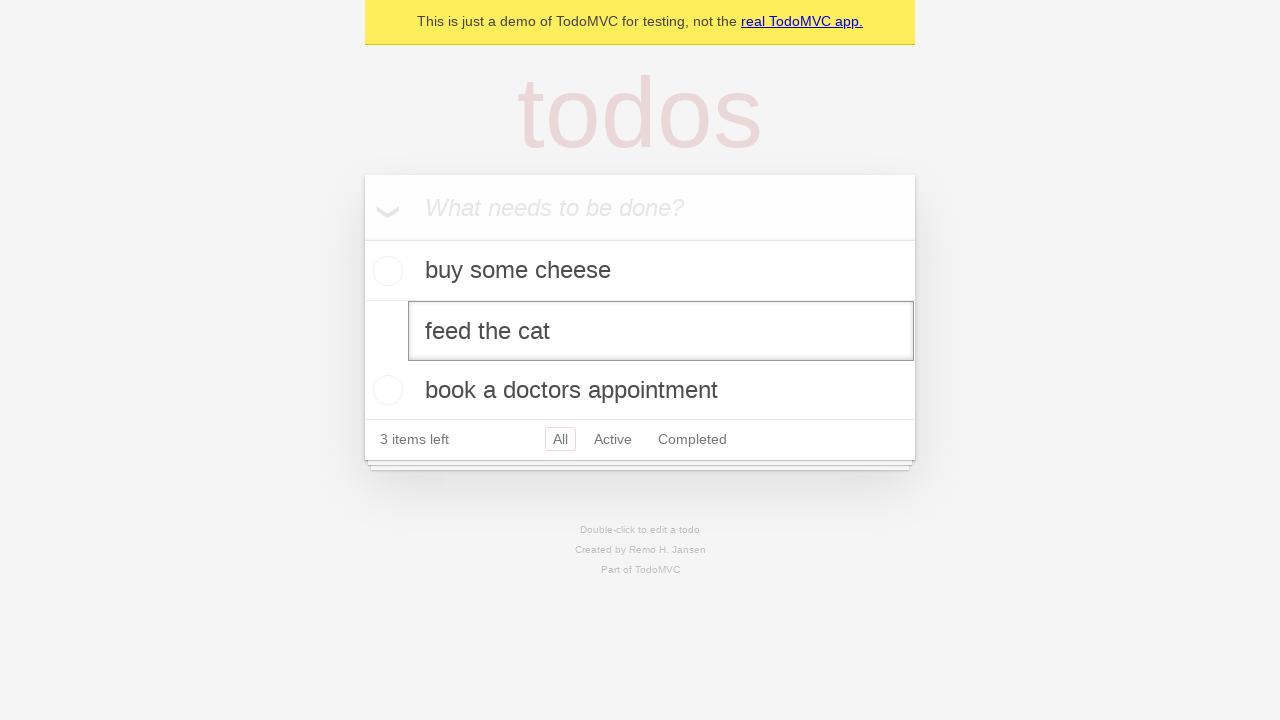

Pressed Escape to cancel edit on .todo-list li >> nth=1 >> .edit
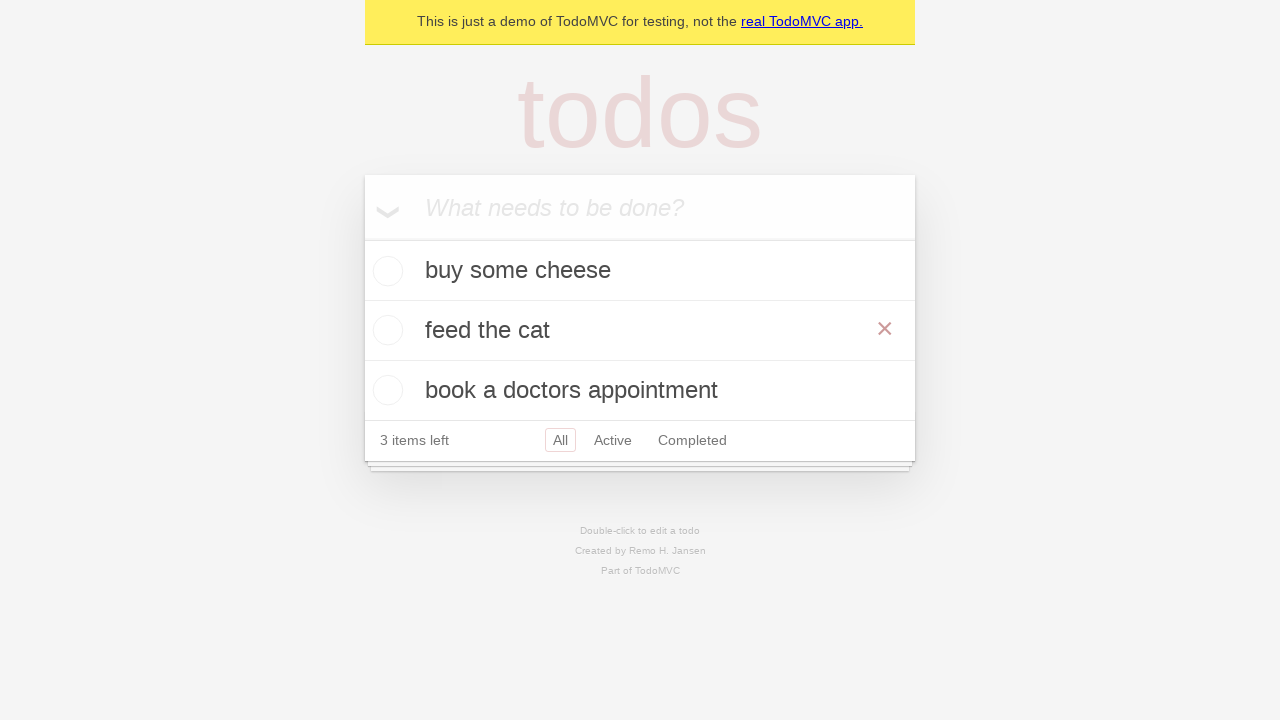

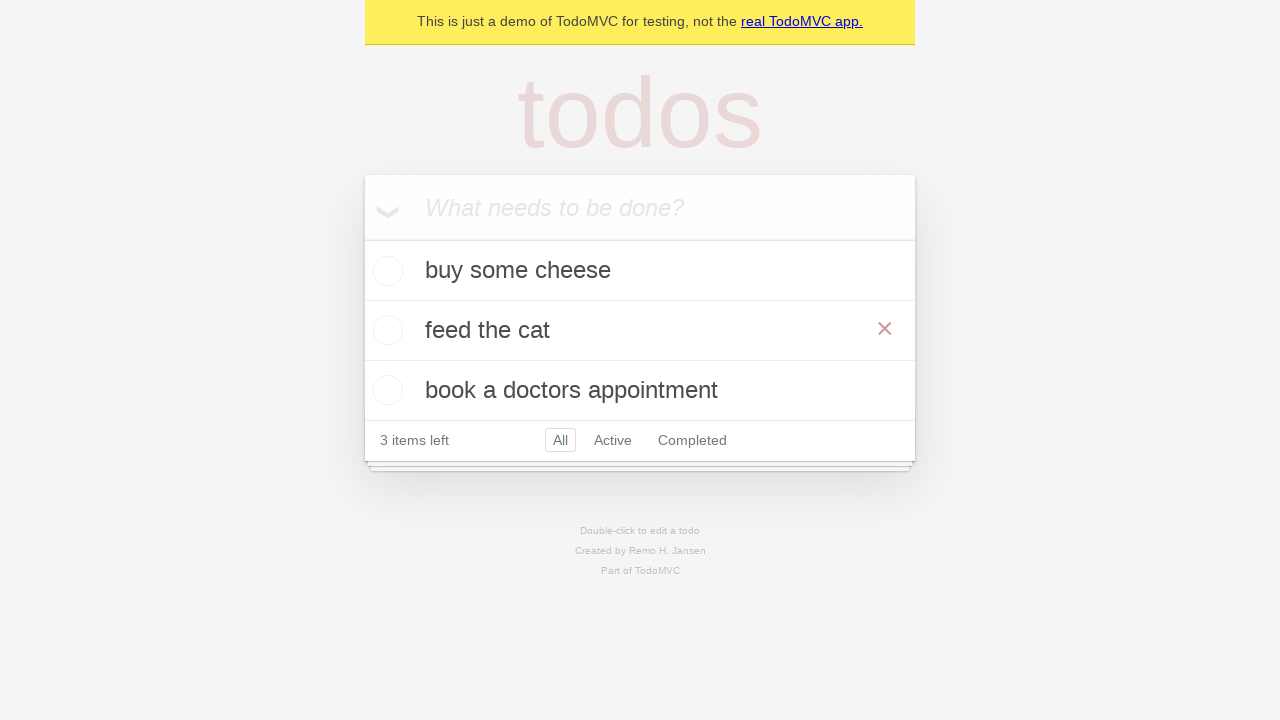